Tests double-click functionality by scrolling to and double-clicking a button, then verifying the resulting text change

Starting URL: https://automationfc.github.io/basic-form/index.html

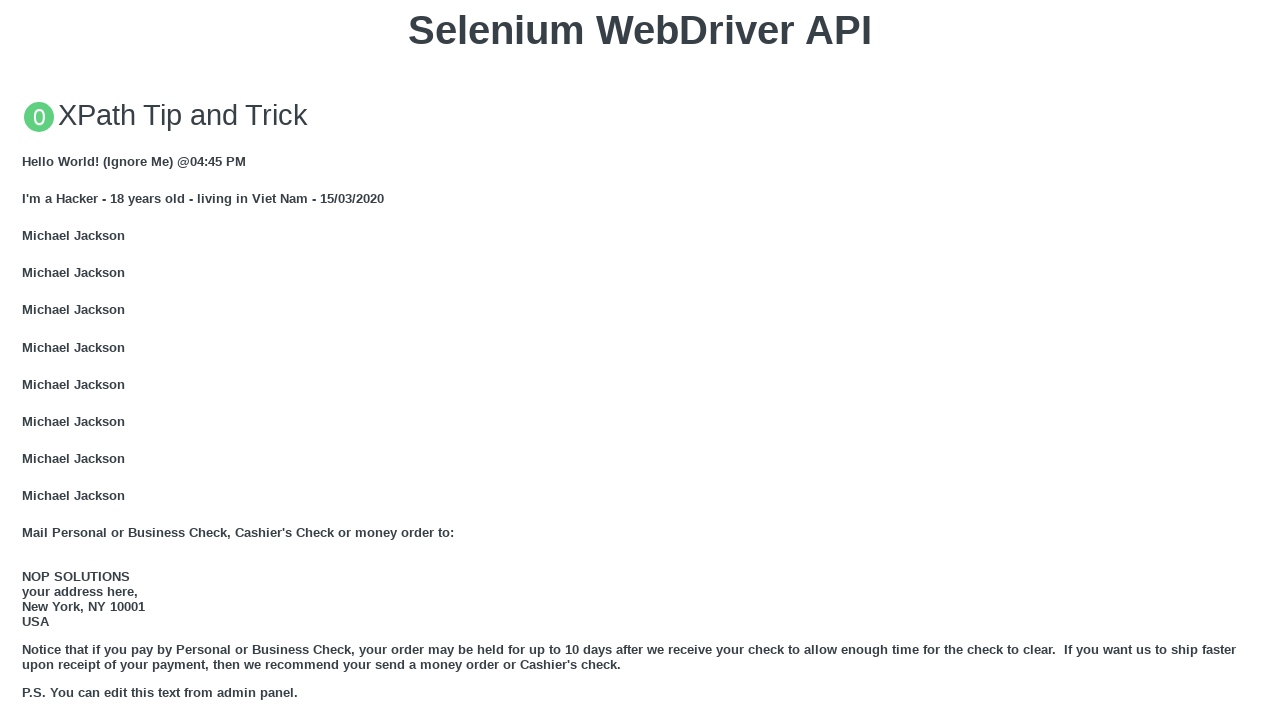

Scrolled to double-click button
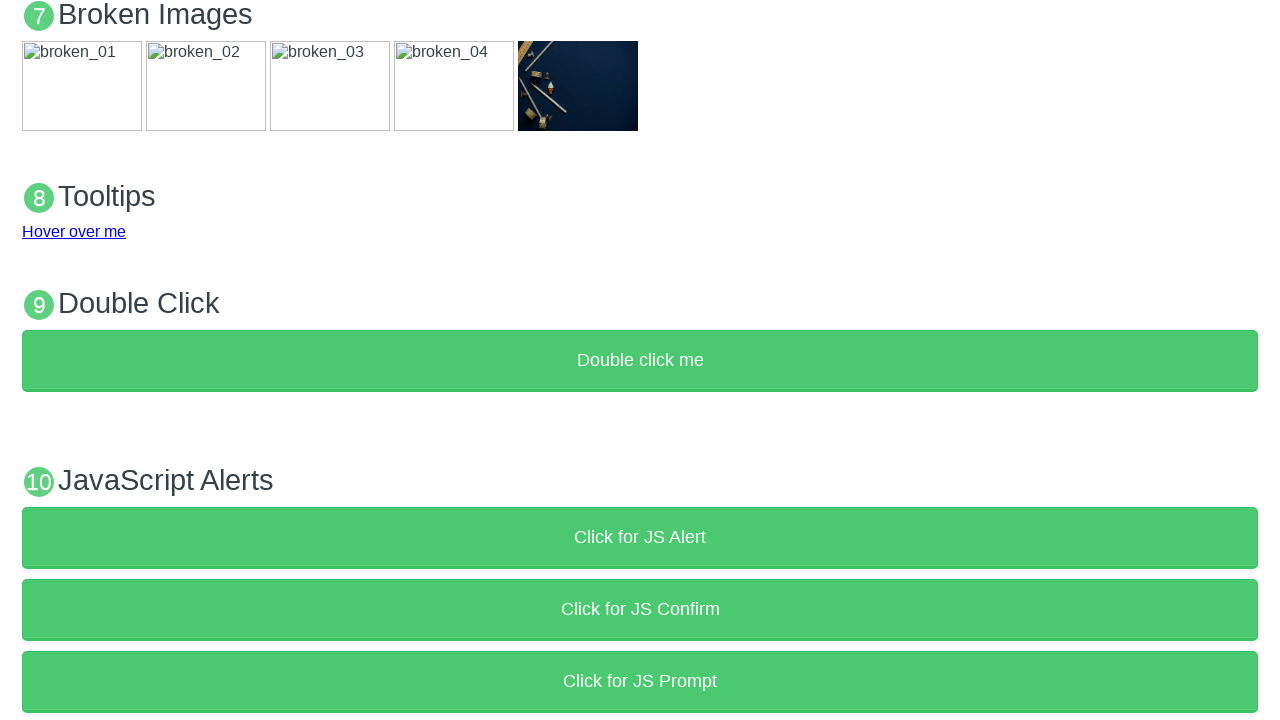

Double-clicked the button at (640, 361) on xpath=//button[text()='Double click me']
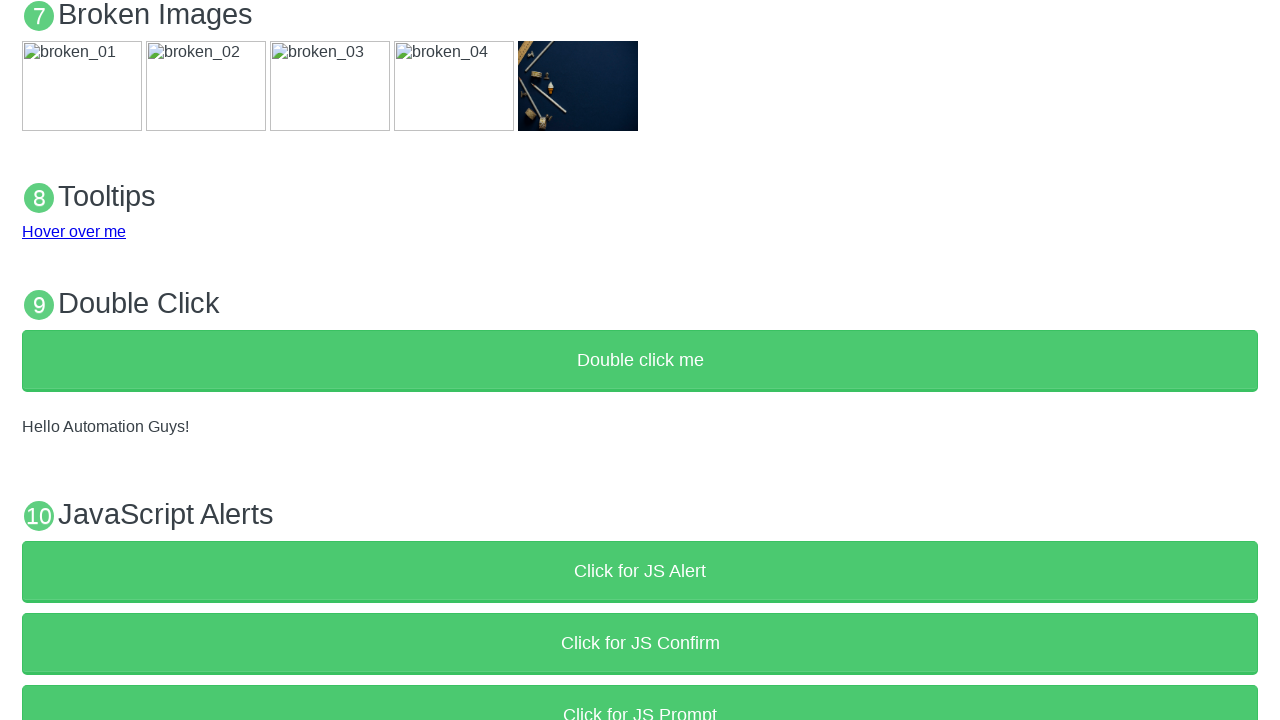

Verified that demo text changed to 'Hello Automation Guys!'
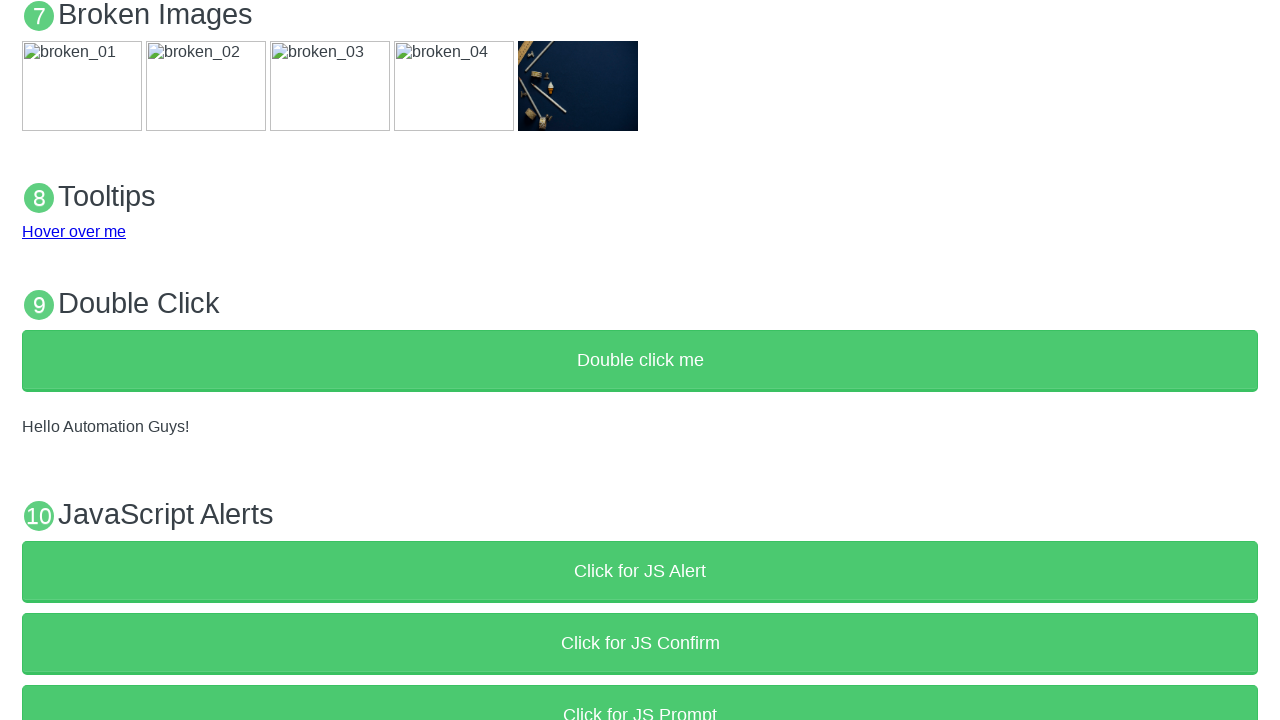

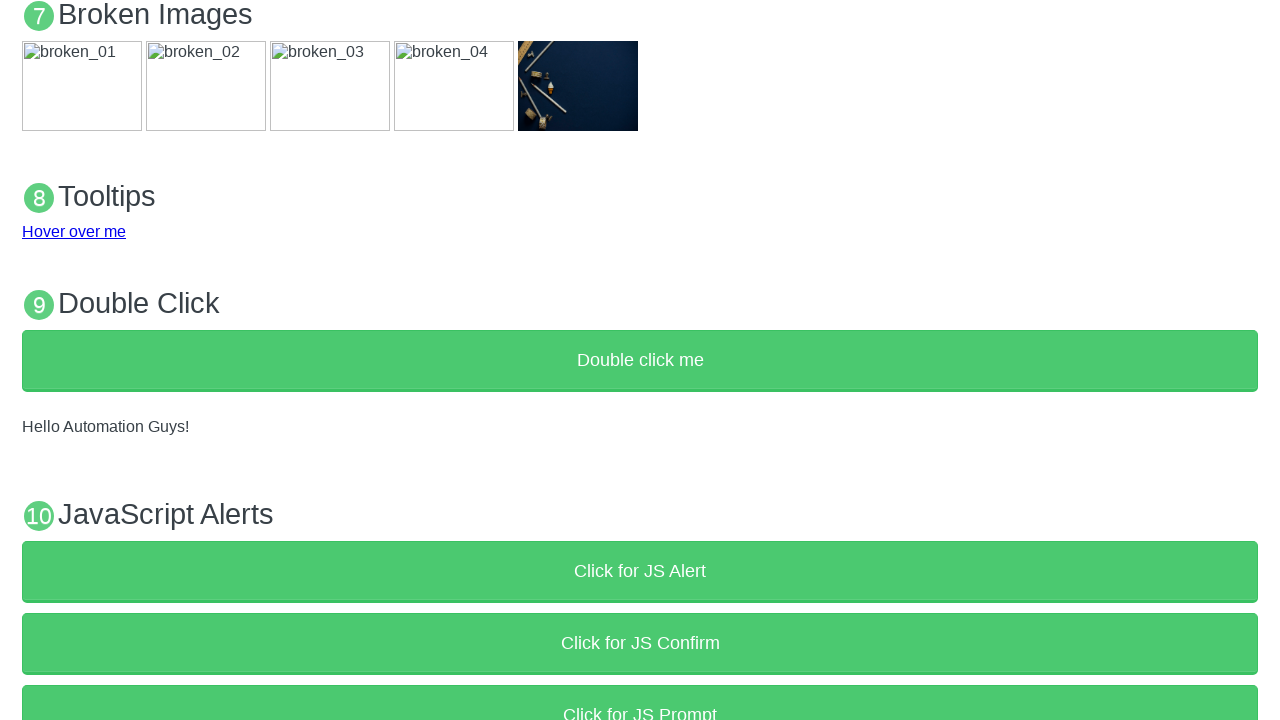